Tests mouse hover interaction on the navigation menu by hovering over a menu item to reveal a submenu, then clicking on a submenu link

Starting URL: https://www.imooc.com/

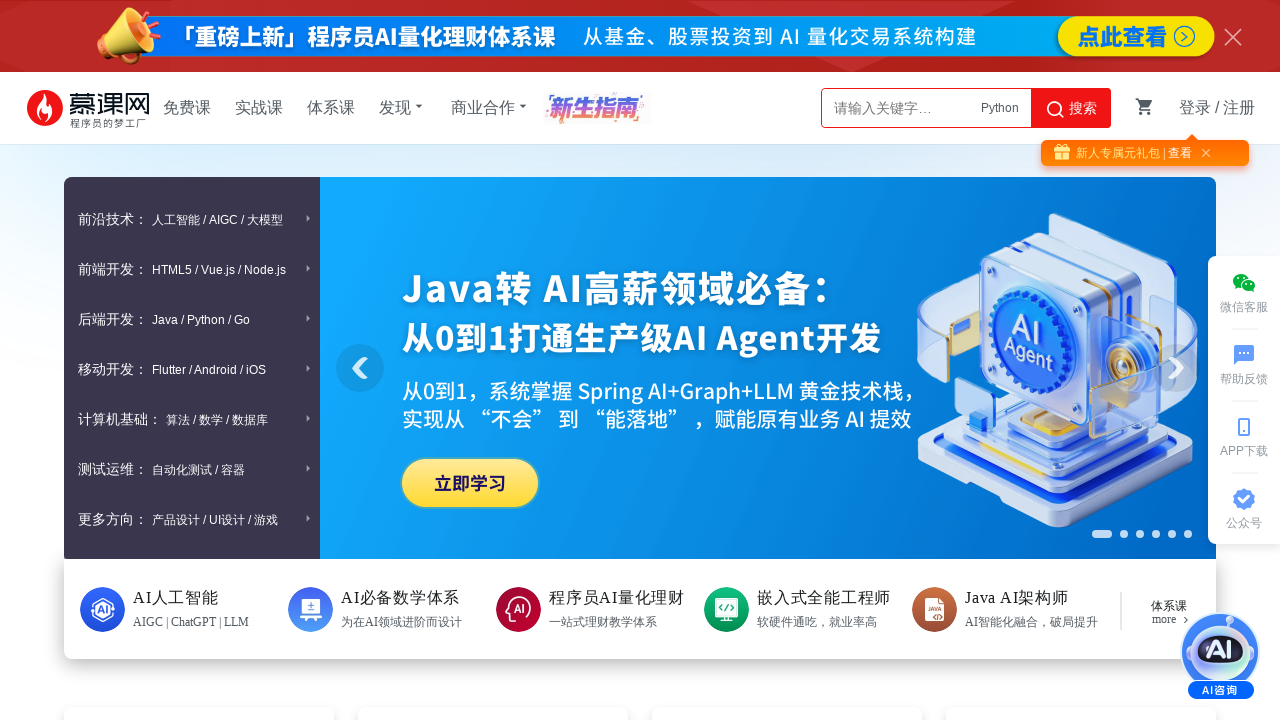

Located all navigation menu items
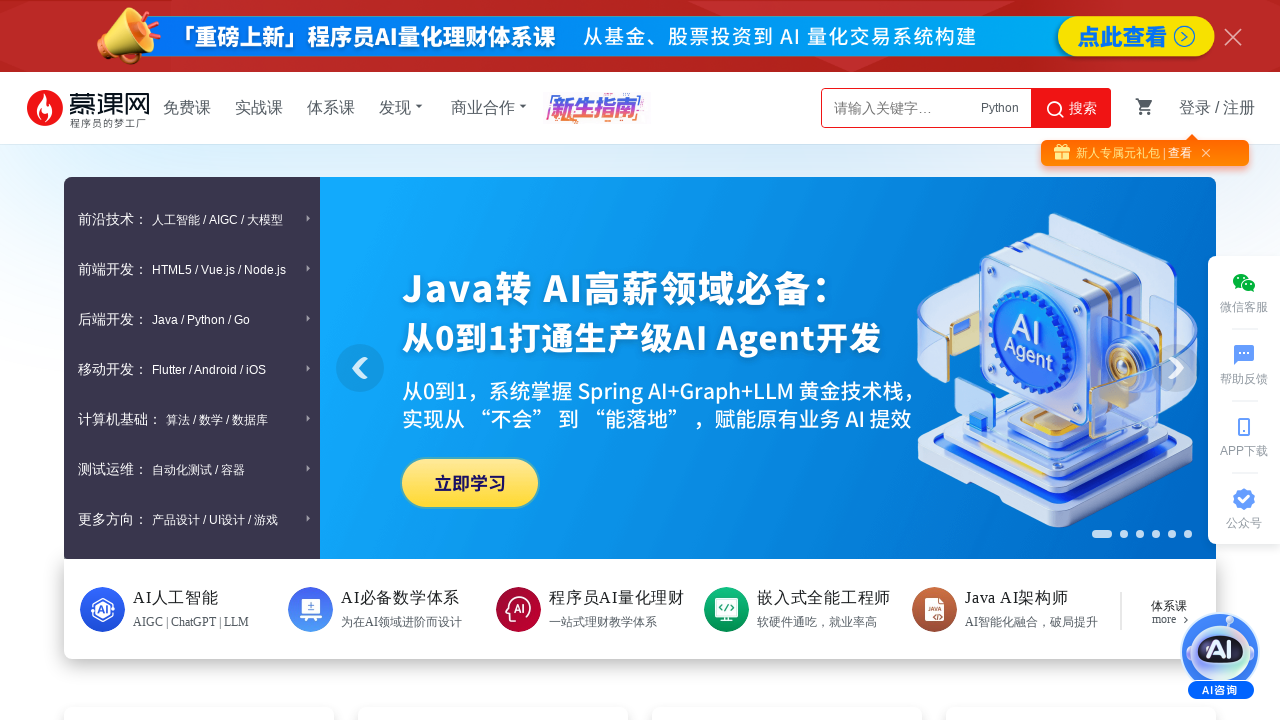

Selected the second menu item
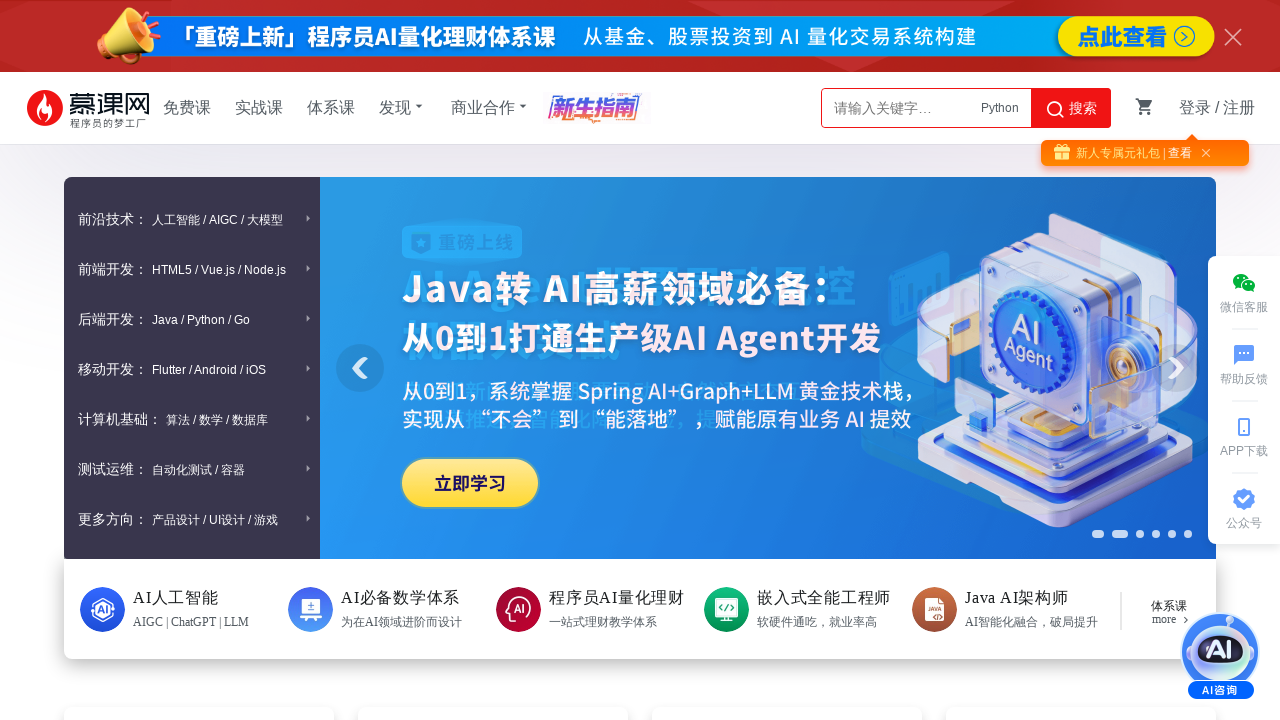

Hovered over the second menu item to reveal submenu at (192, 269) on .item >> nth=1
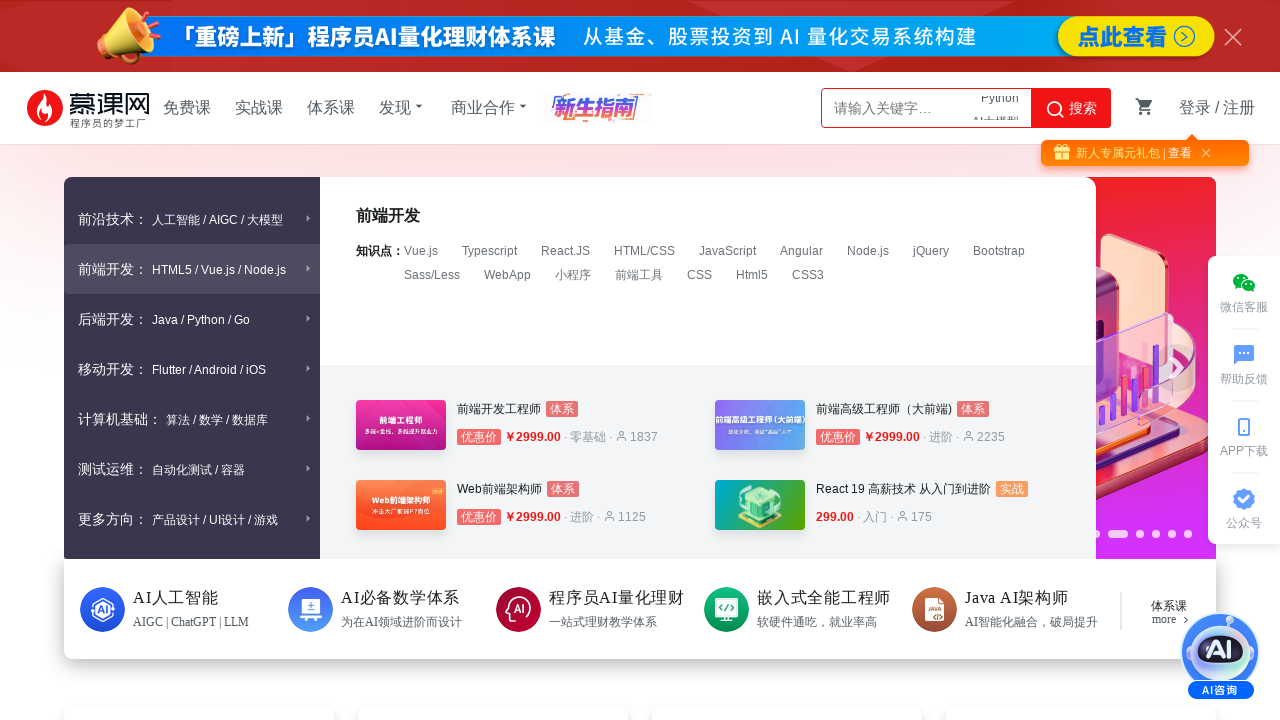

Waited for submenu to appear
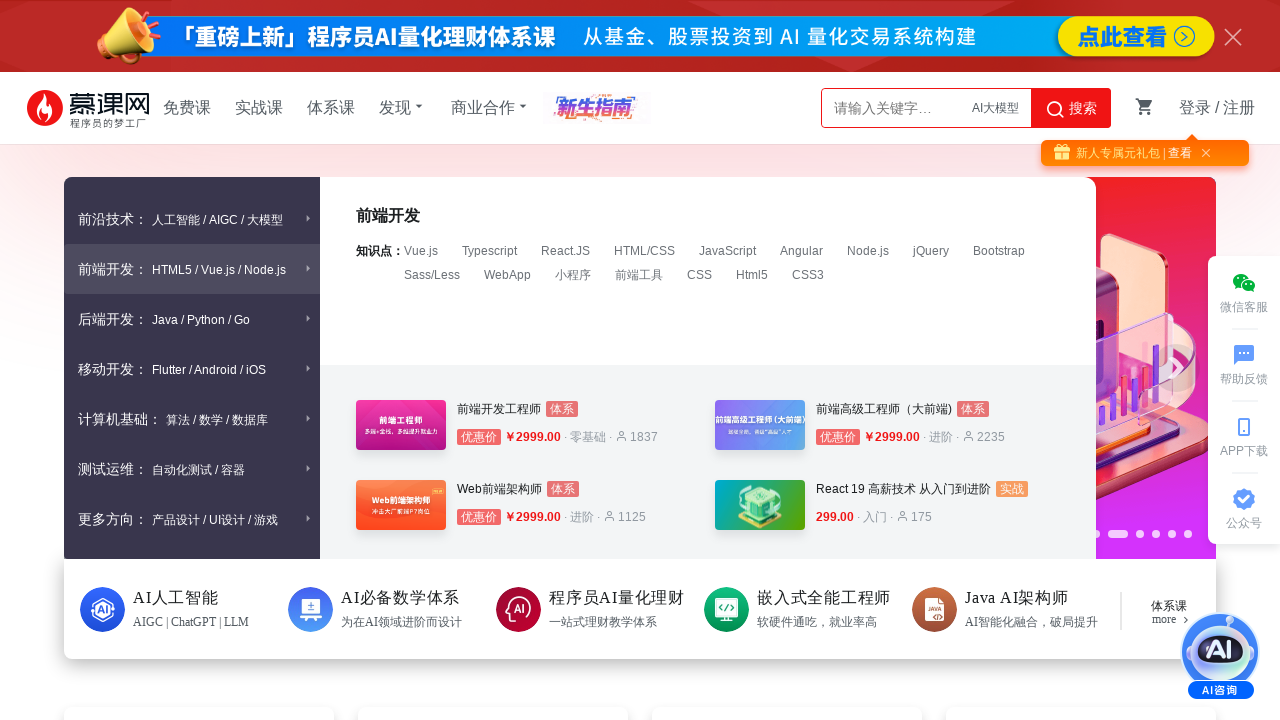

Clicked on the '小程序' submenu link at (573, 275) on text=小程序
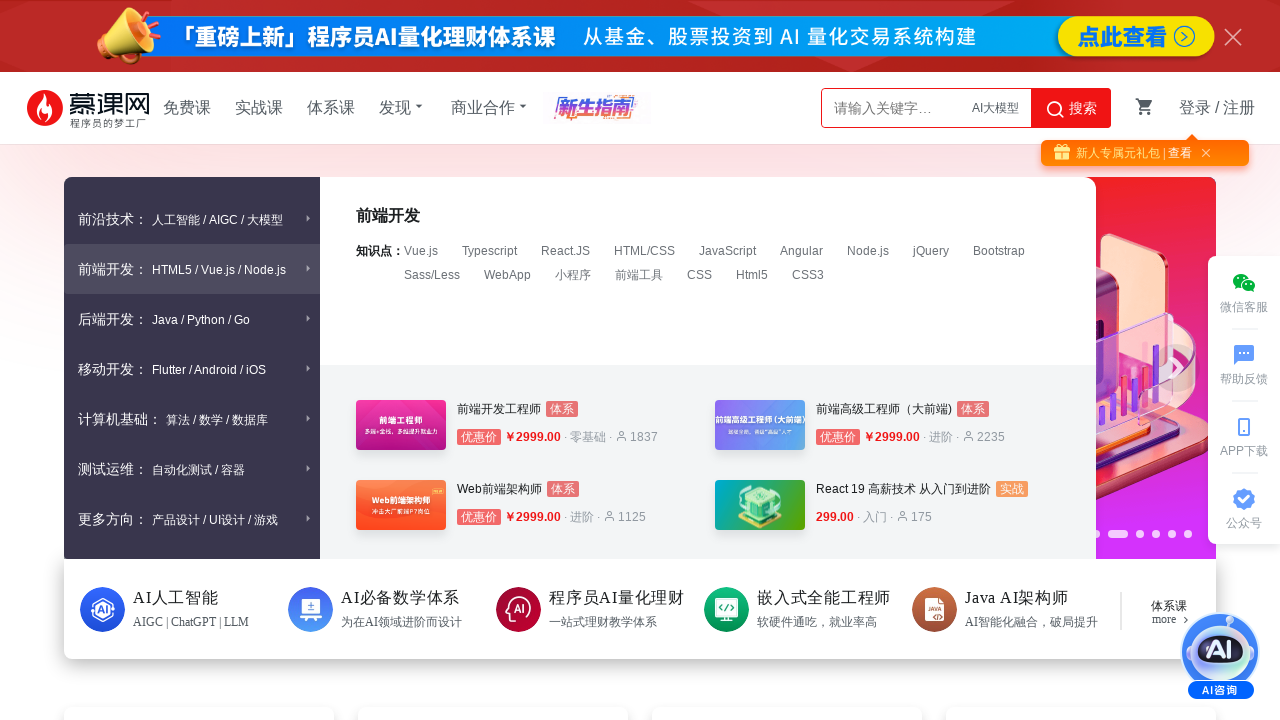

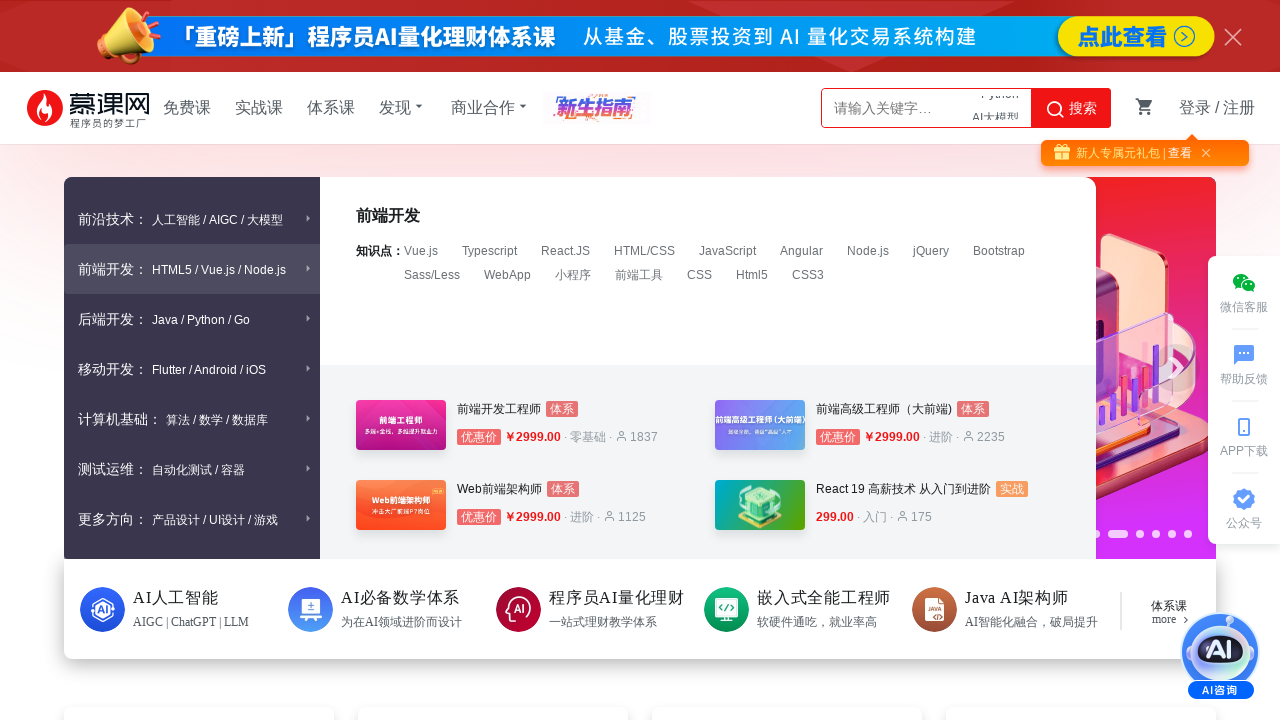